Tests clicking "All products" button on homepage and verifying navigation to products page

Starting URL: https://webshop-agil-testautomatiserare.netlify.app

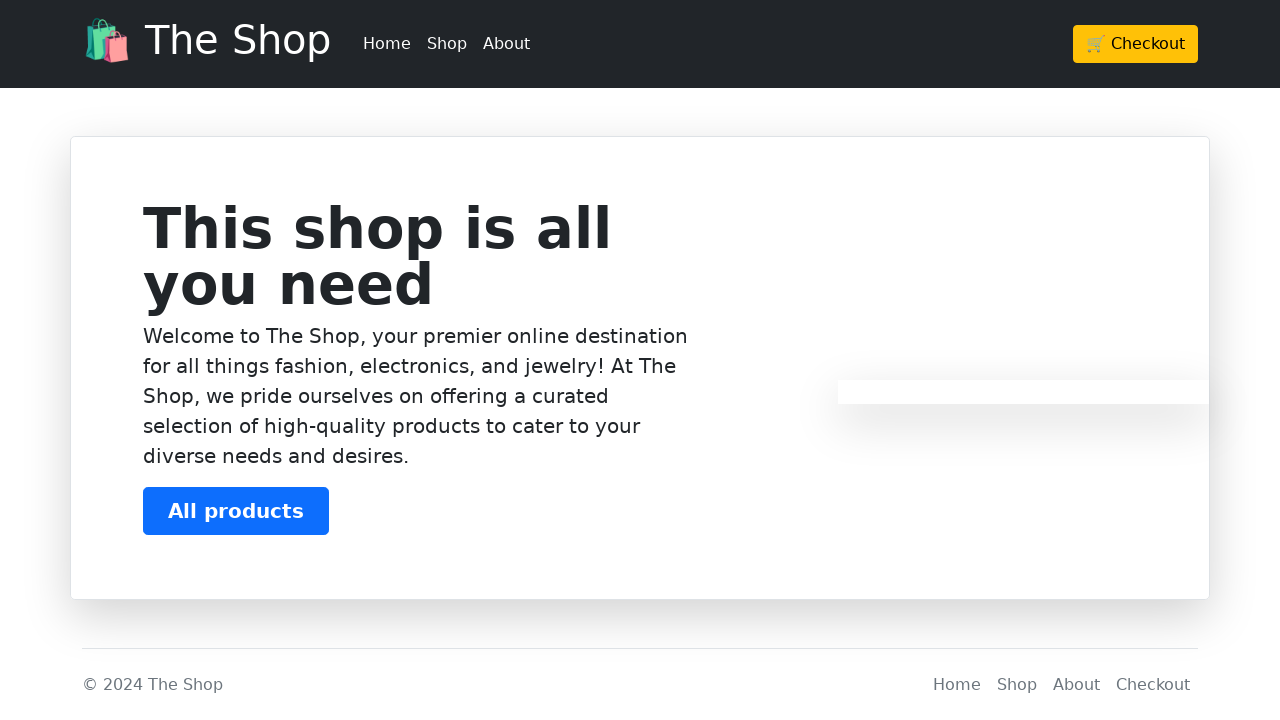

Clicked 'All products' button on homepage at (236, 511) on xpath=//*/button[text()='All products']
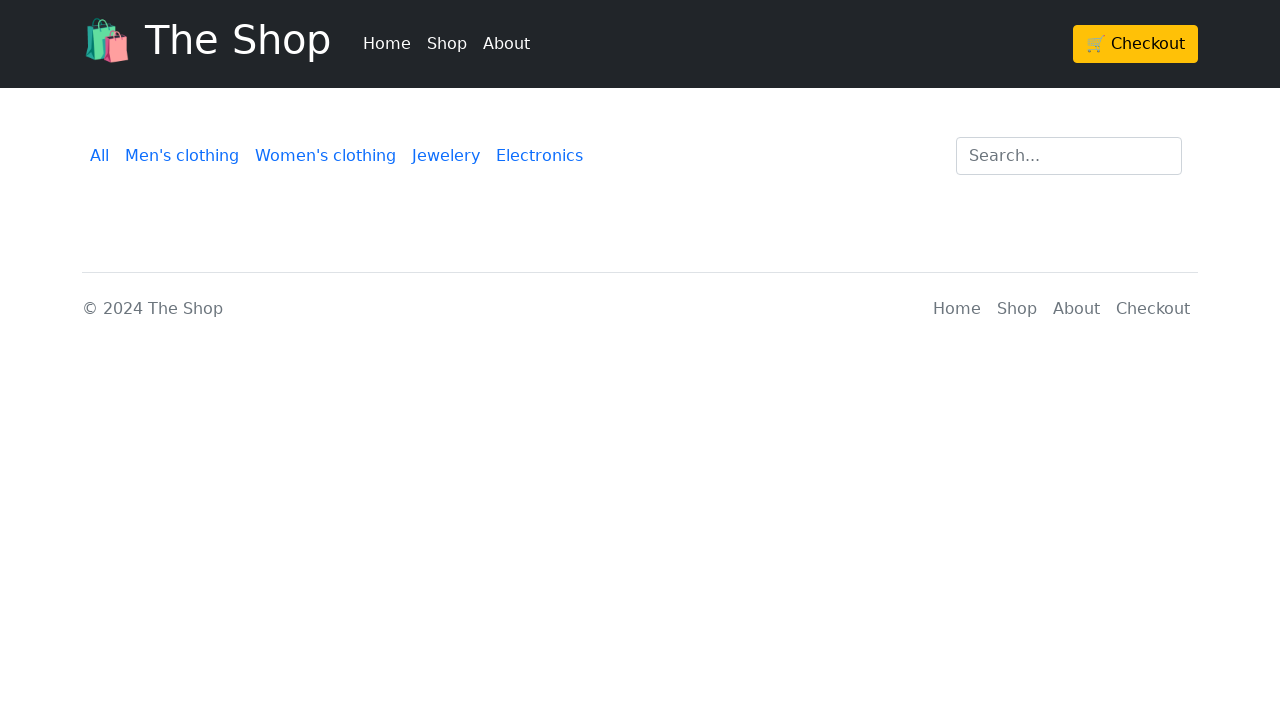

Navigation to products page completed
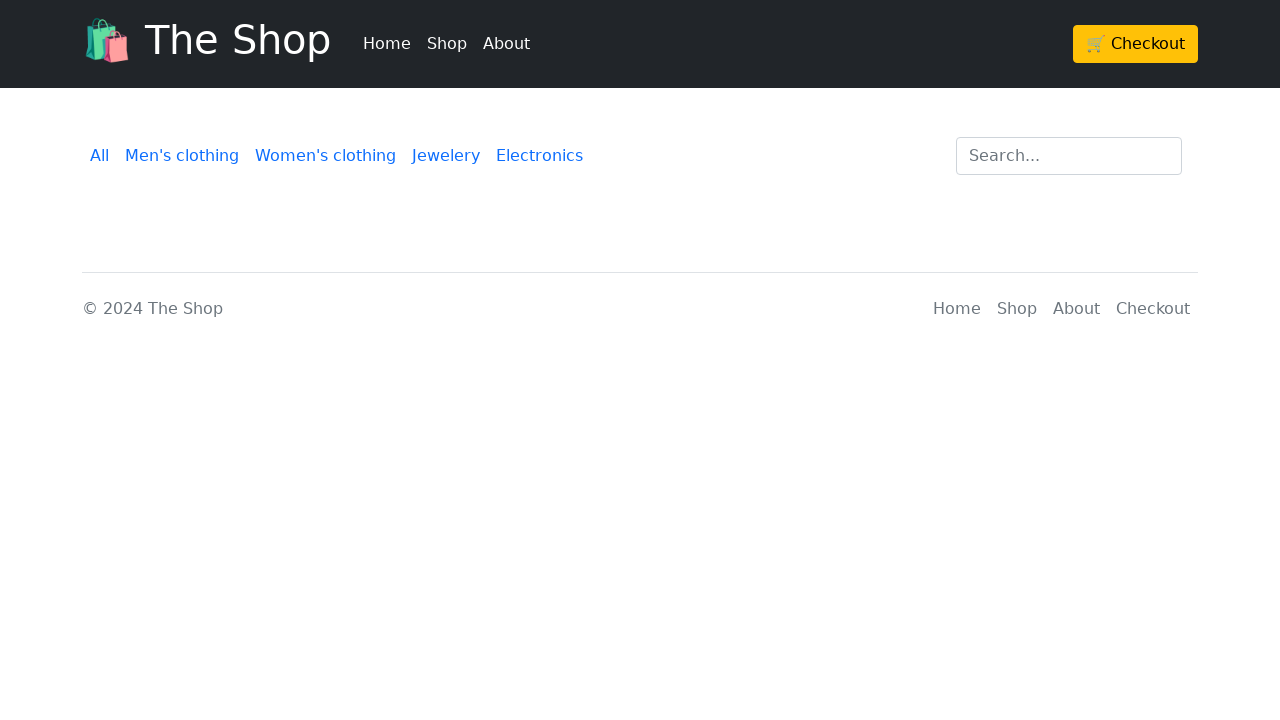

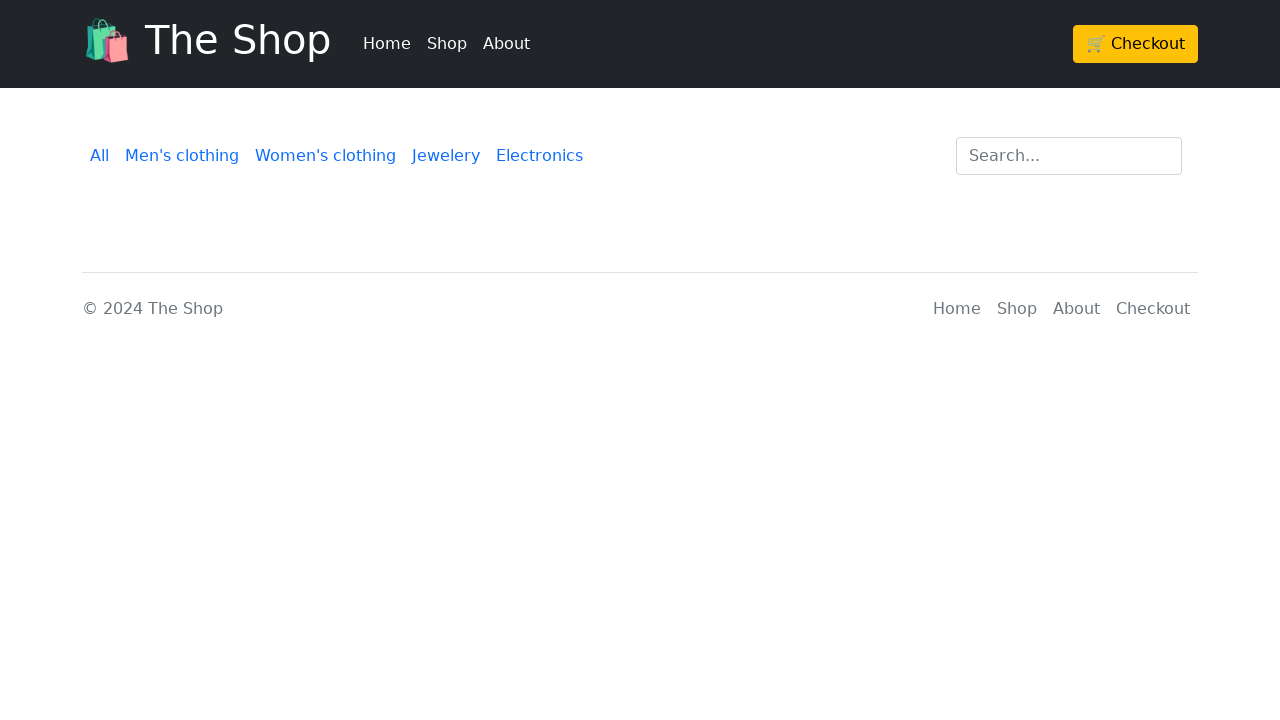